Tests drag and drop functionality on the jQuery UI droppable demo page by dragging an element and dropping it onto a target droppable area within an iframe.

Starting URL: http://jqueryui.com/droppable/

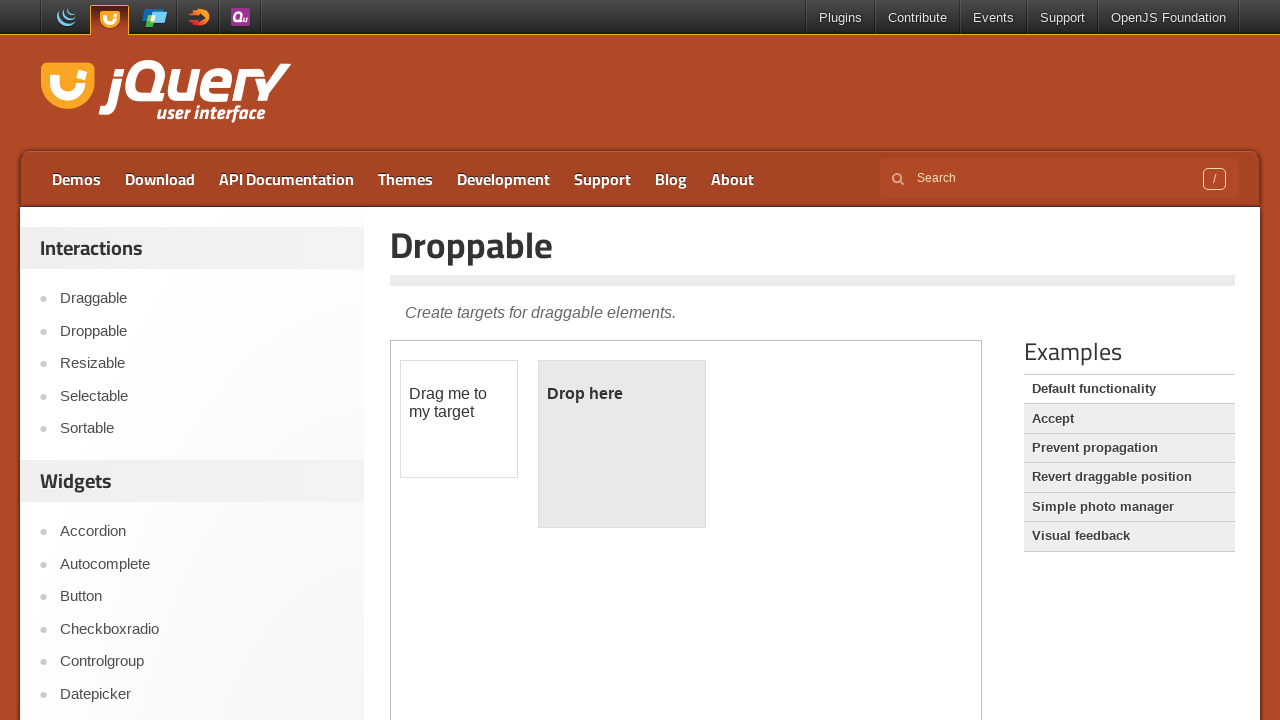

Located the demo iframe containing drag and drop elements
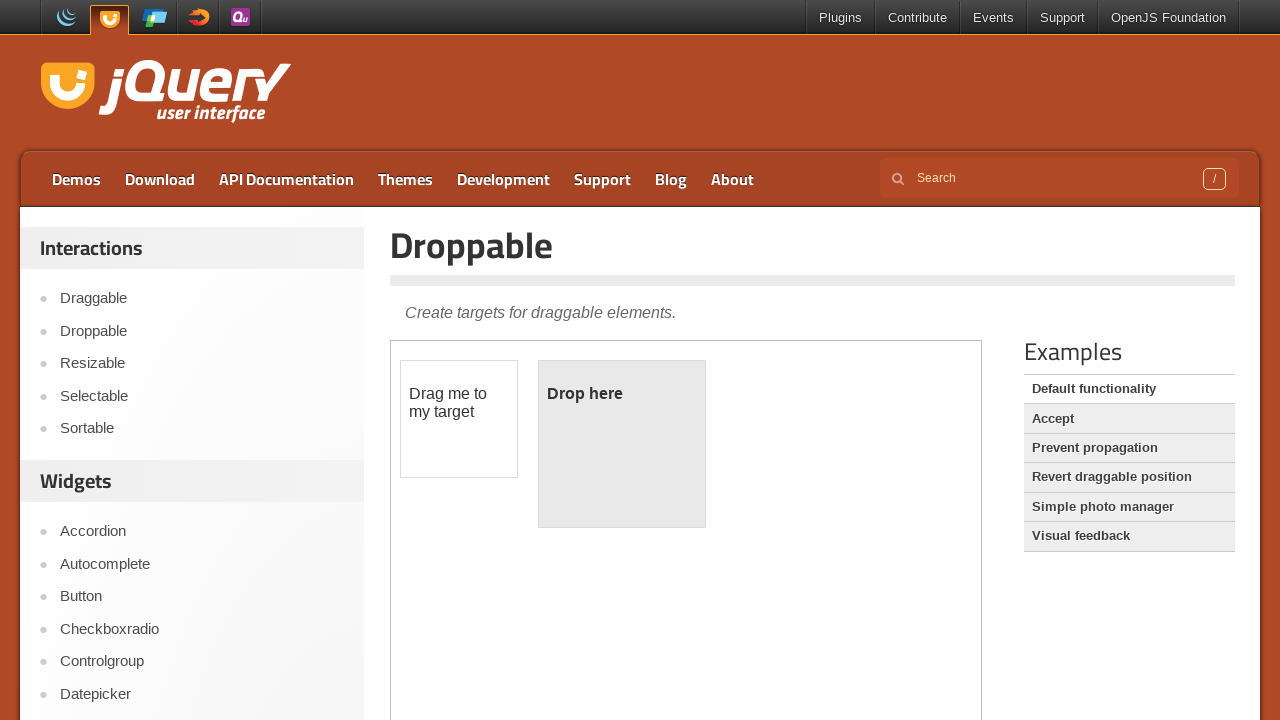

Located the draggable element within the iframe
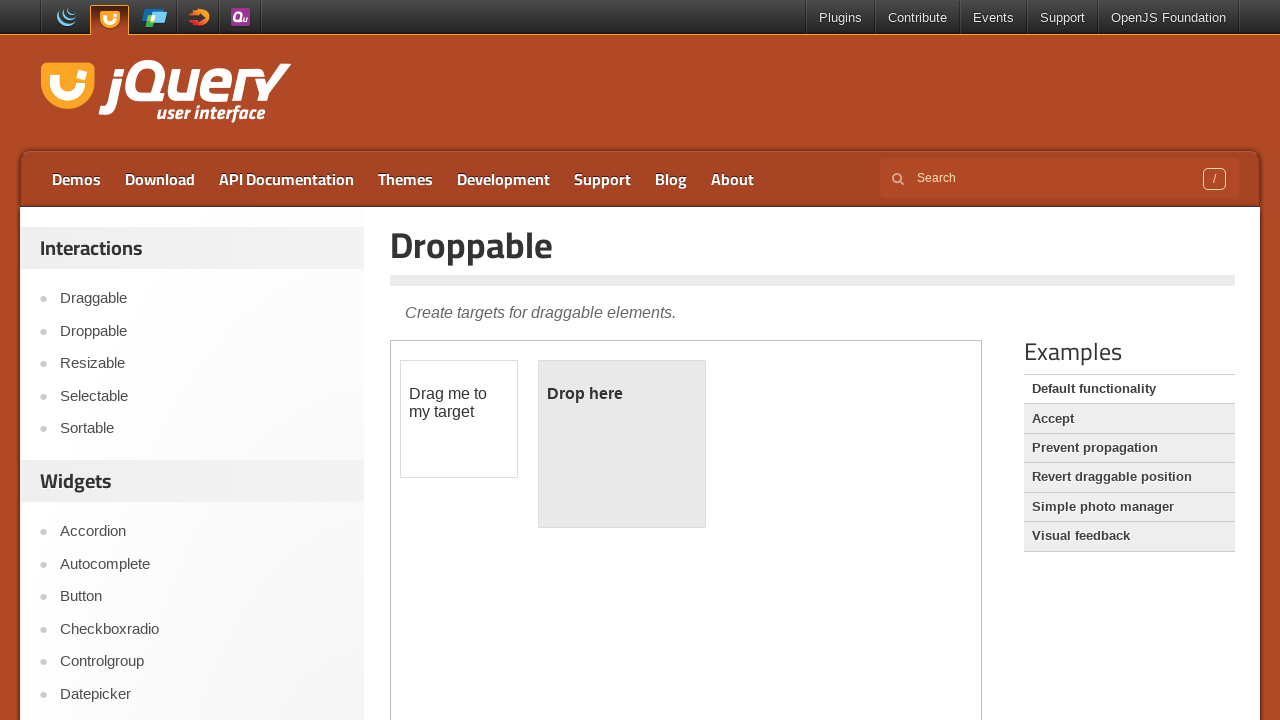

Located the droppable target element within the iframe
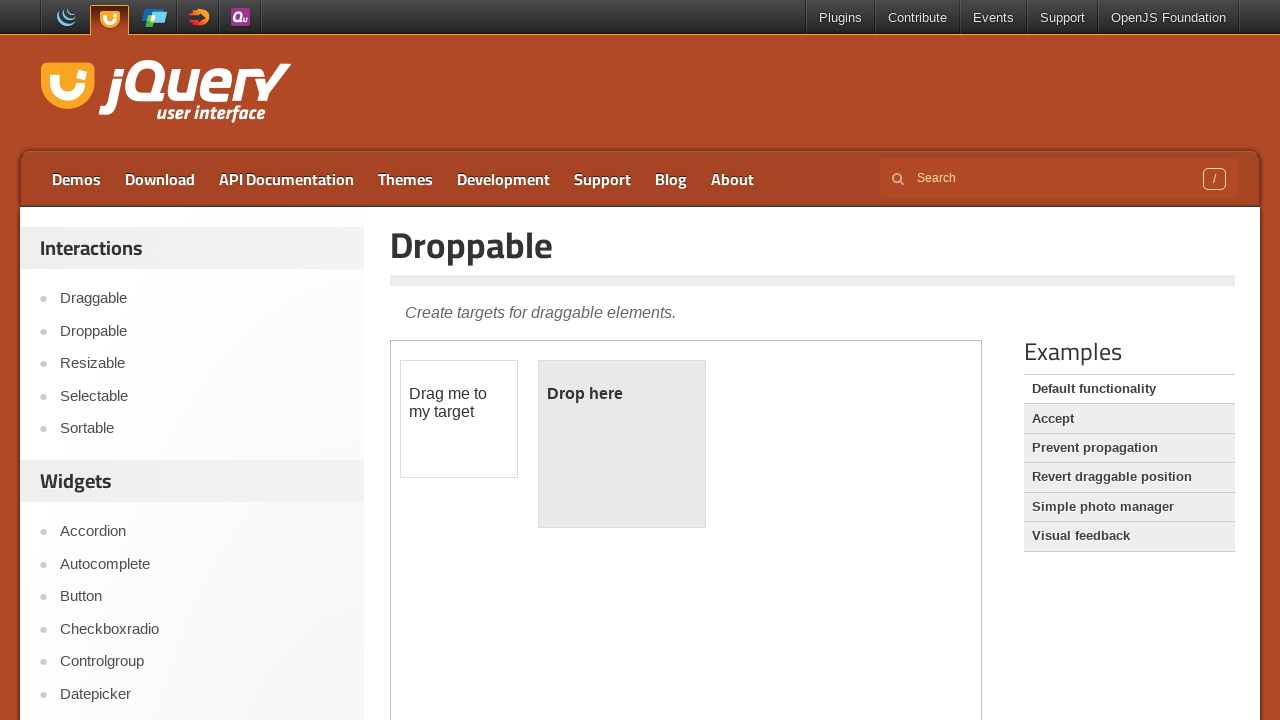

Successfully dragged the draggable element and dropped it onto the droppable target at (622, 444)
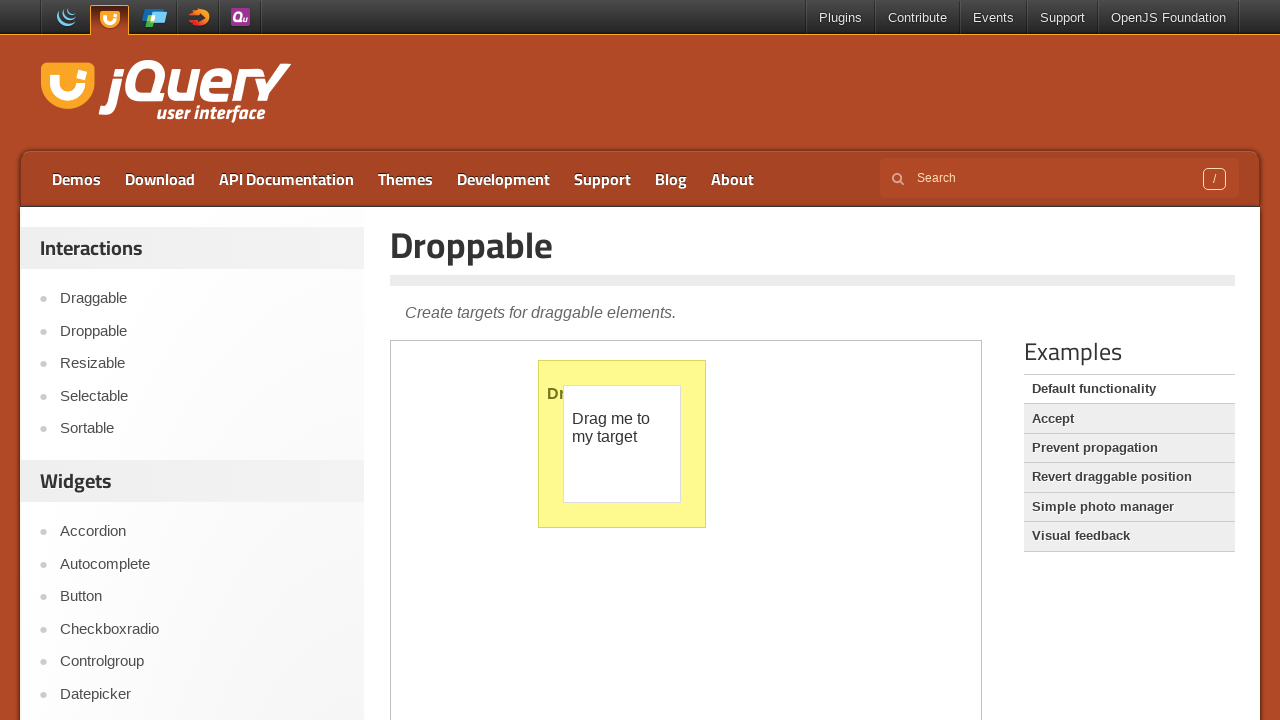

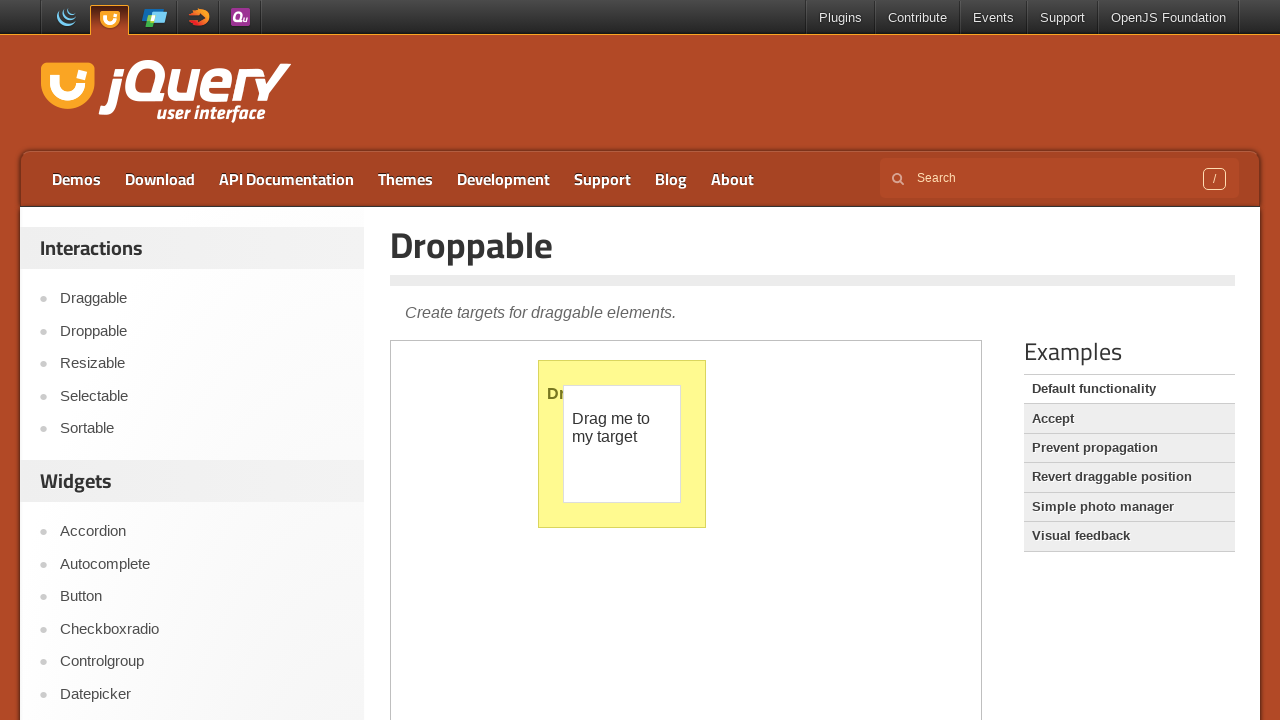